Tests dynamic content loading by clicking a button and waiting for hidden content to become visible

Starting URL: https://the-internet.herokuapp.com/dynamic_loading/1

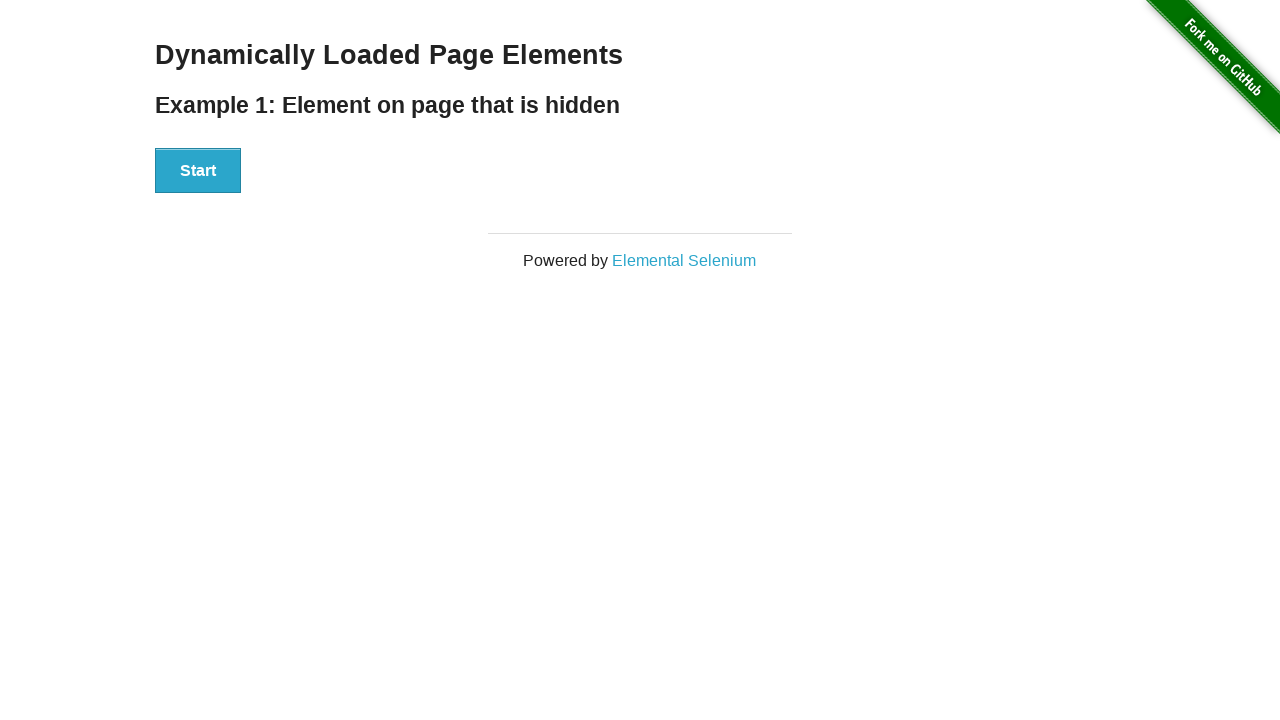

Clicked the start button to trigger dynamic content loading at (198, 171) on div[id='start'] button
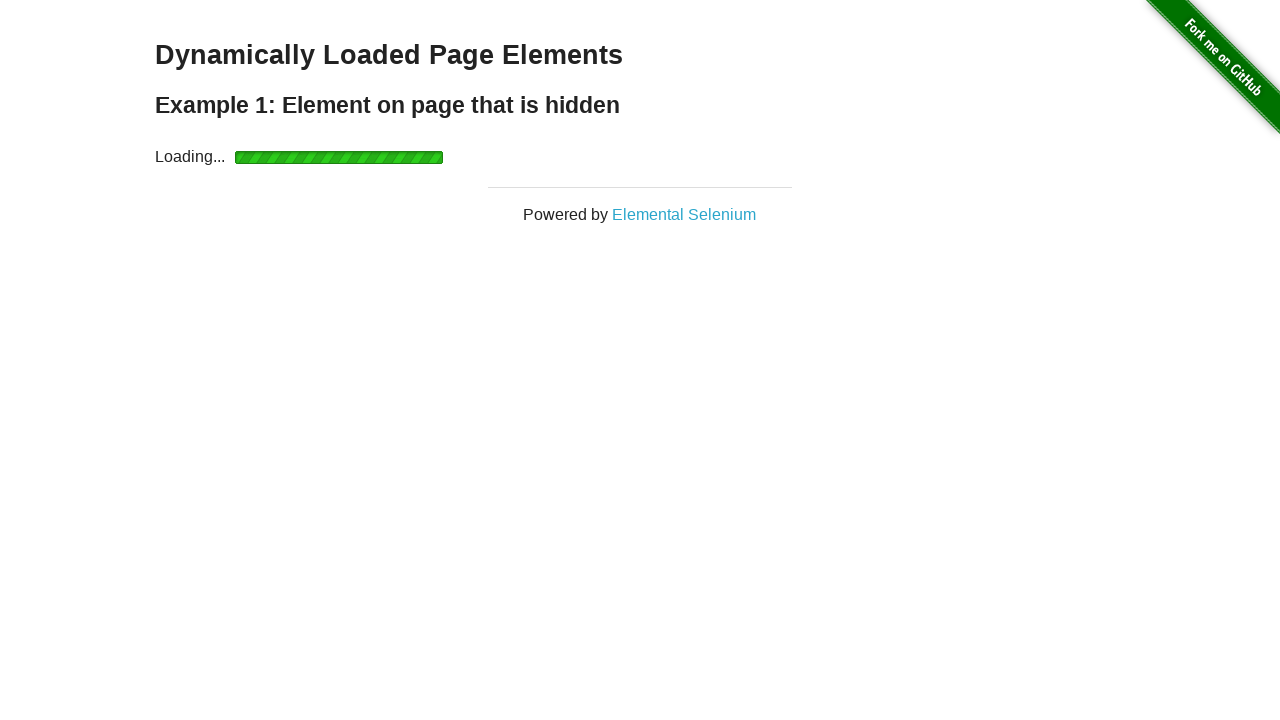

Waited for dynamically loaded content to become visible
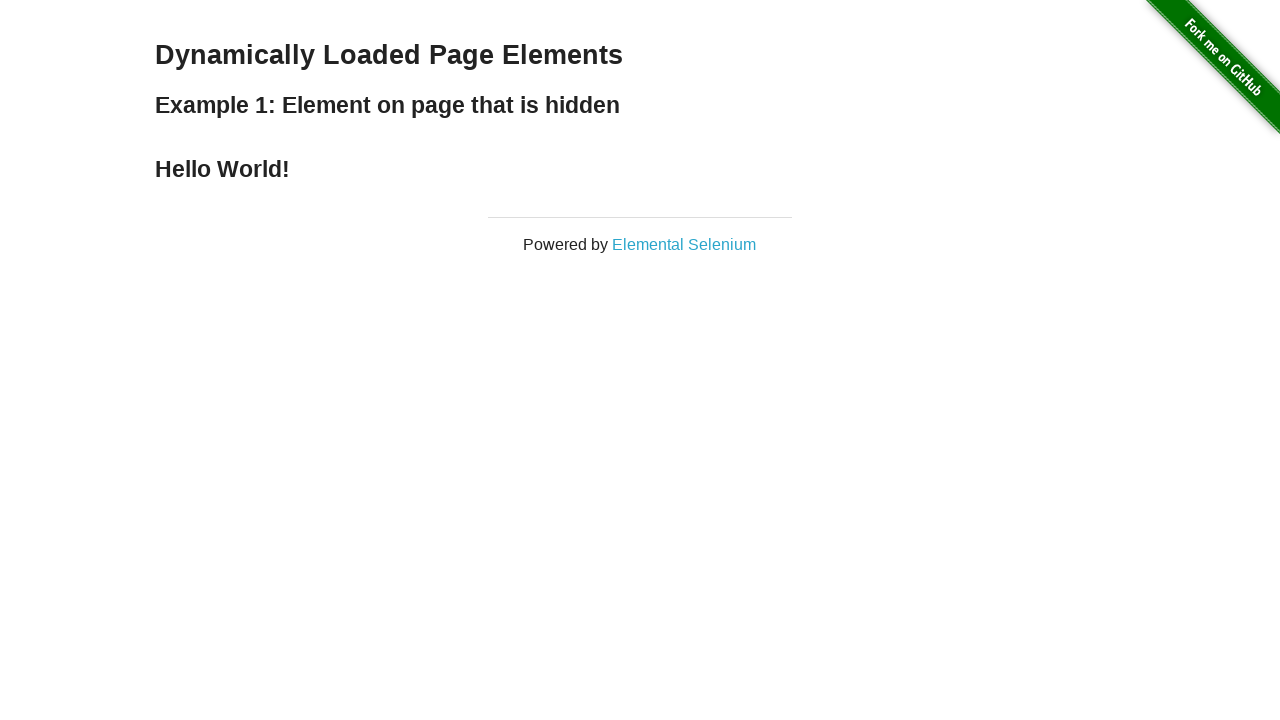

Retrieved finish text: 'Hello World!'
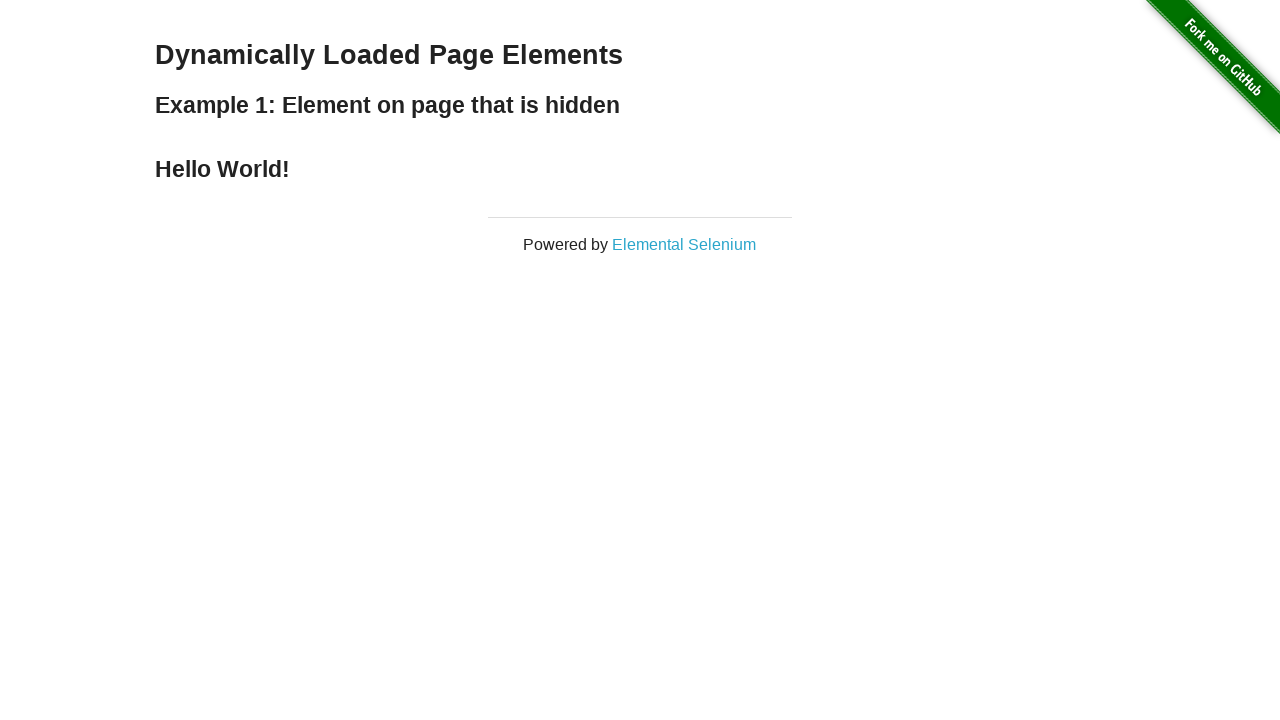

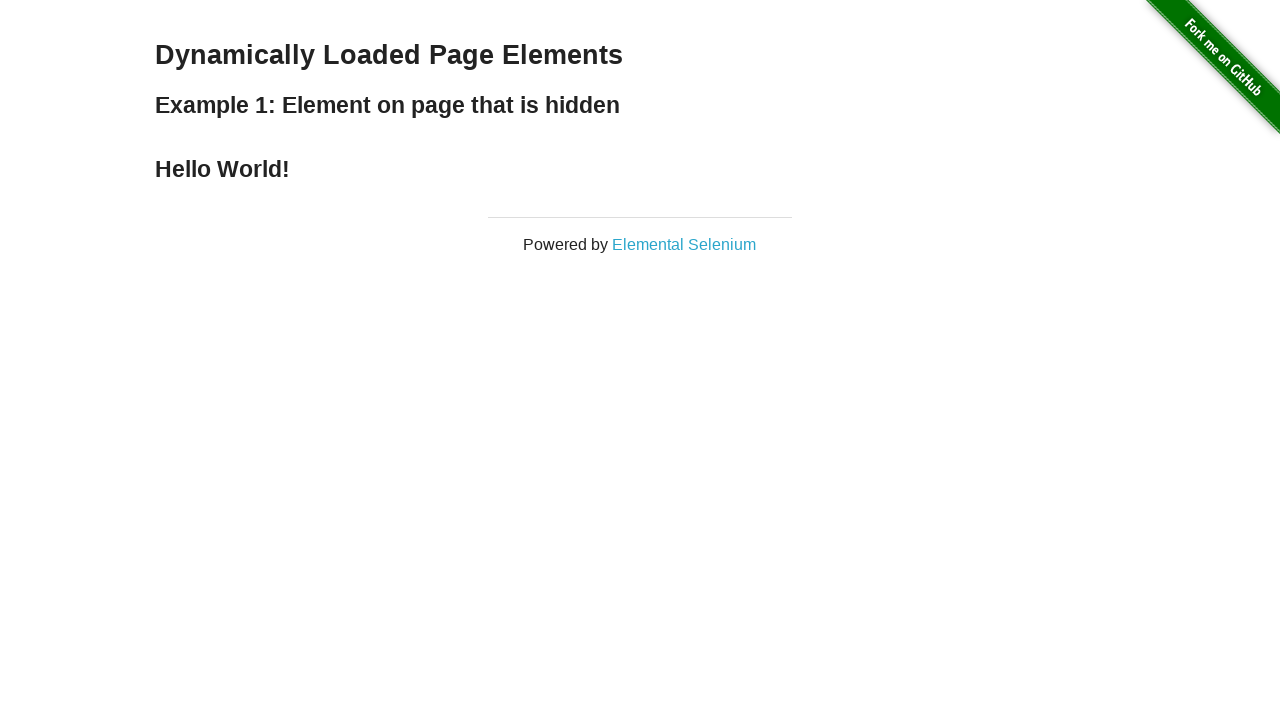